Tests negative login scenario by providing invalid credentials and verifying the error message is displayed

Starting URL: https://the-internet.herokuapp.com/login

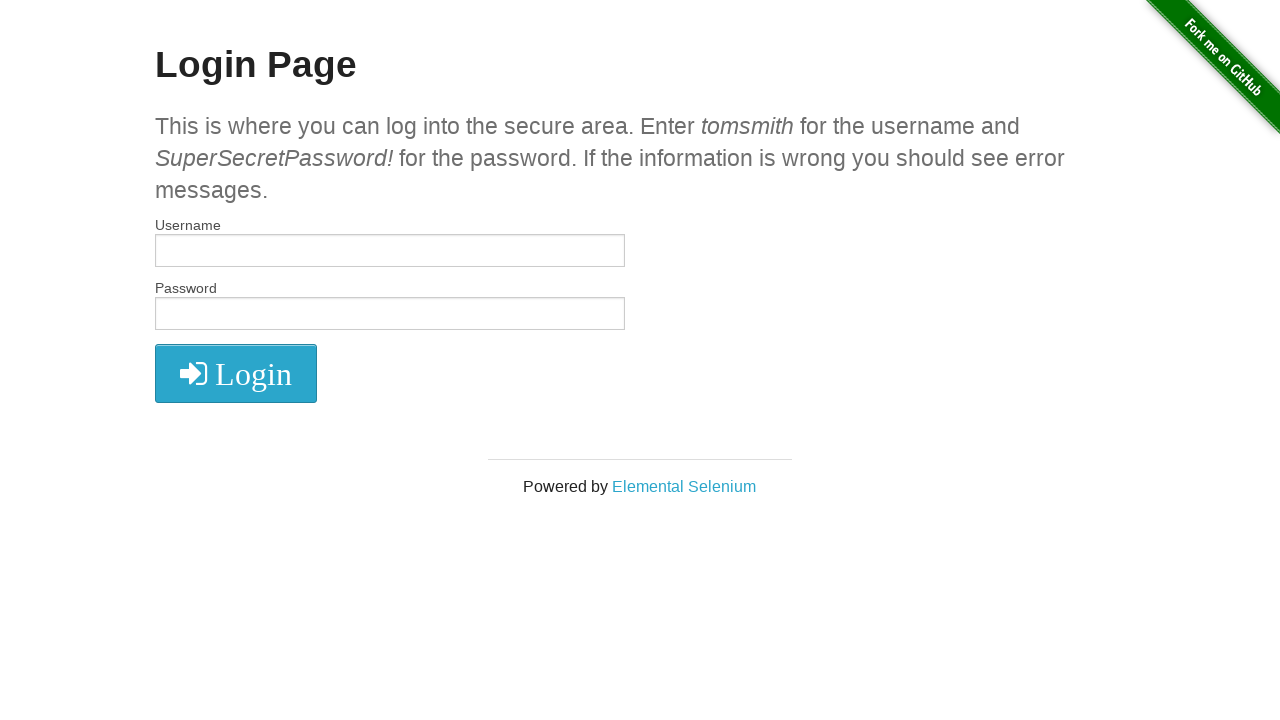

Filled username field with invalid username 'invaliduser123' on #username
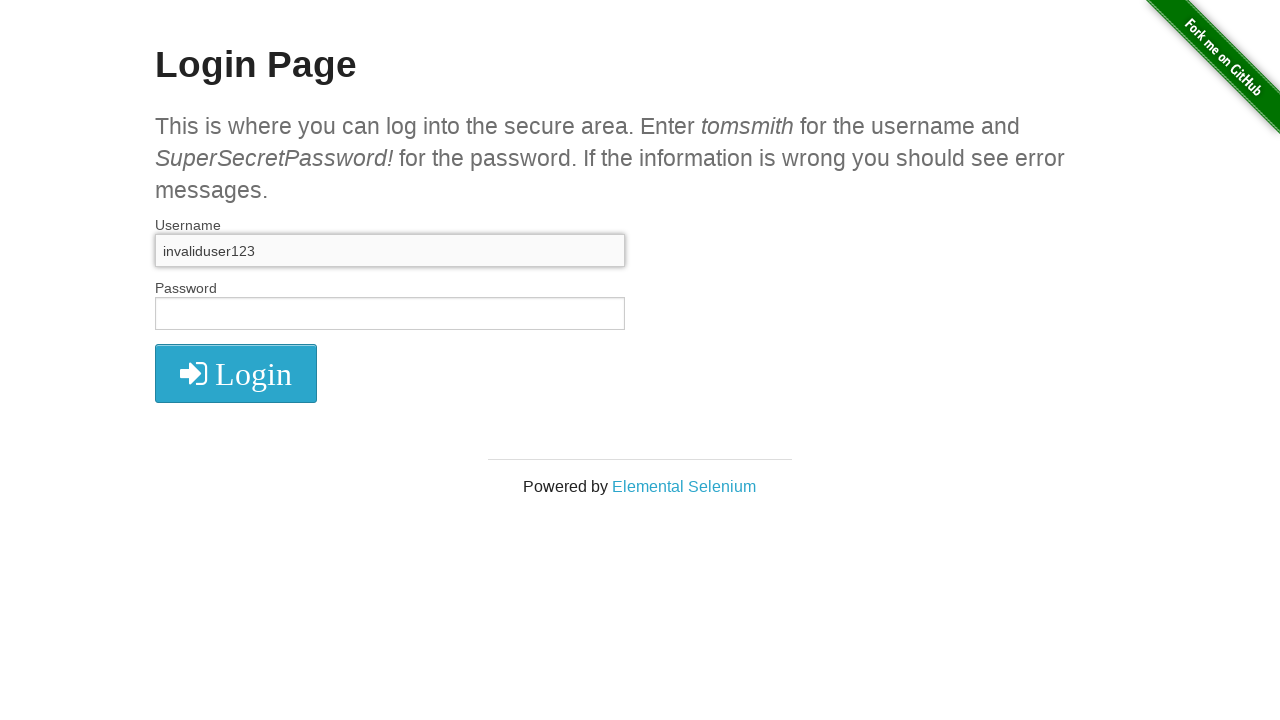

Filled password field with invalid password 'wrongpass456' on #password
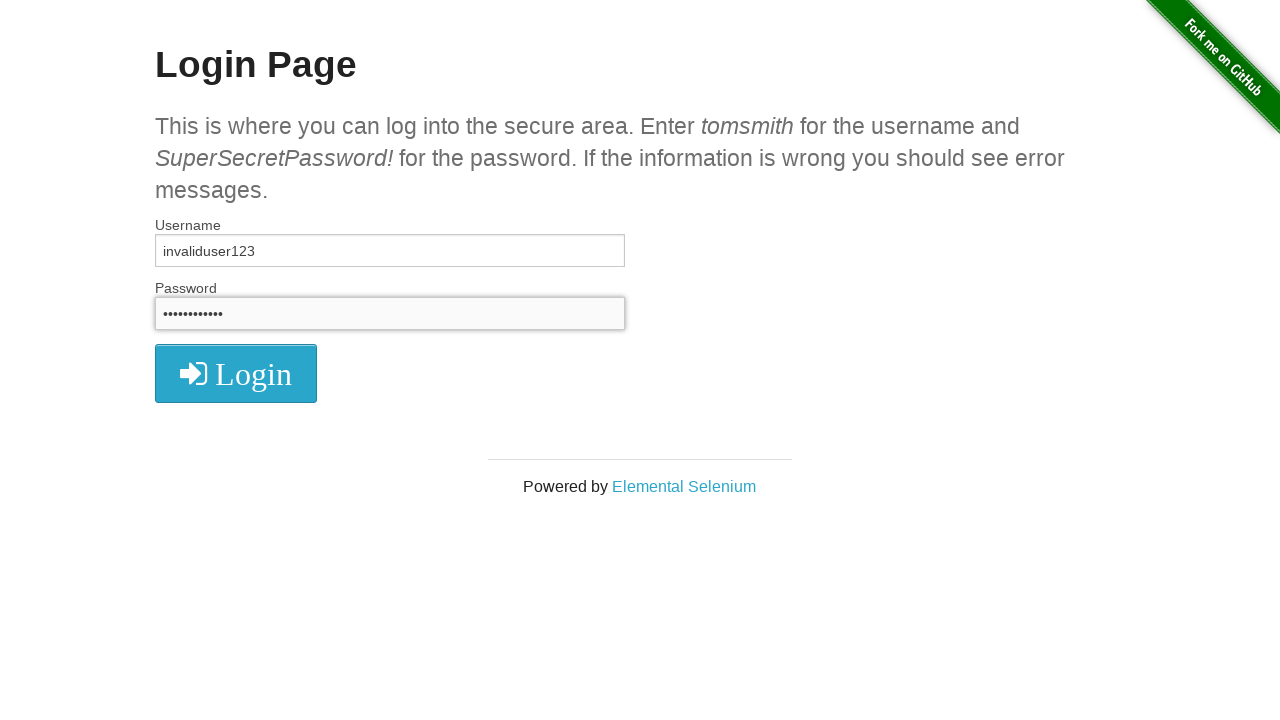

Pressed Enter to submit login form with invalid credentials on #password
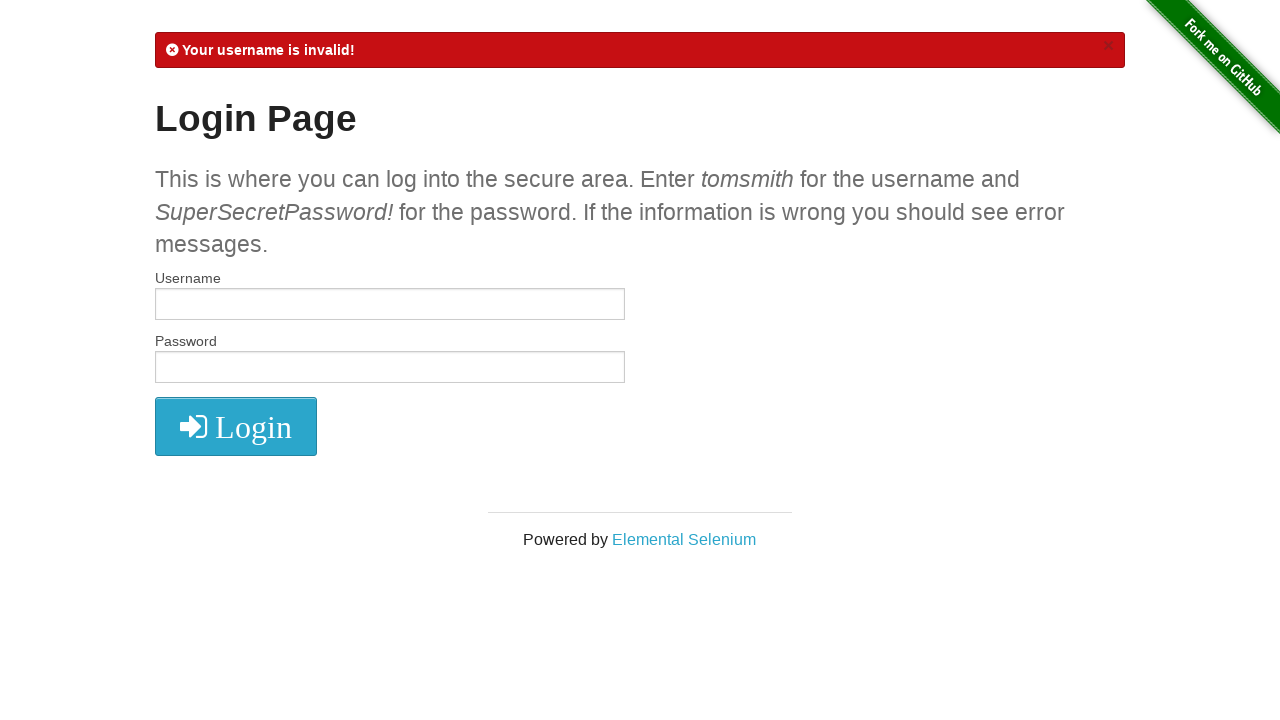

Error message element loaded on page
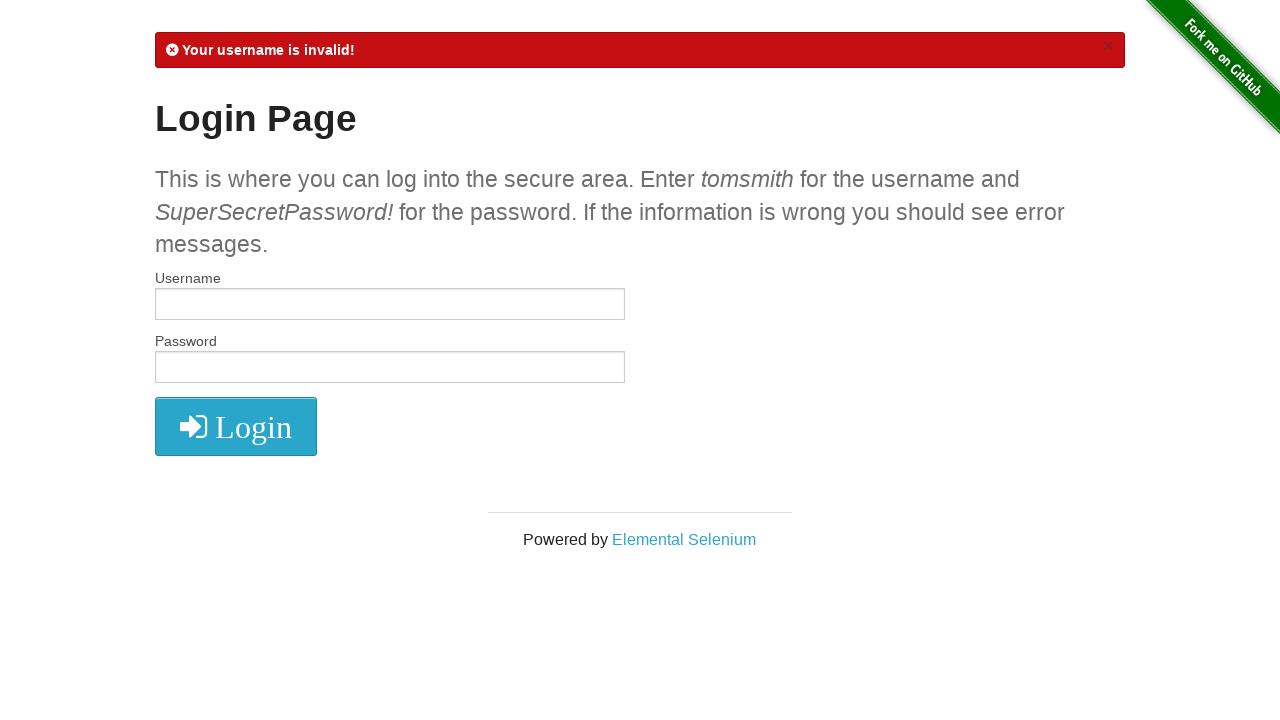

Retrieved error message text from flash element
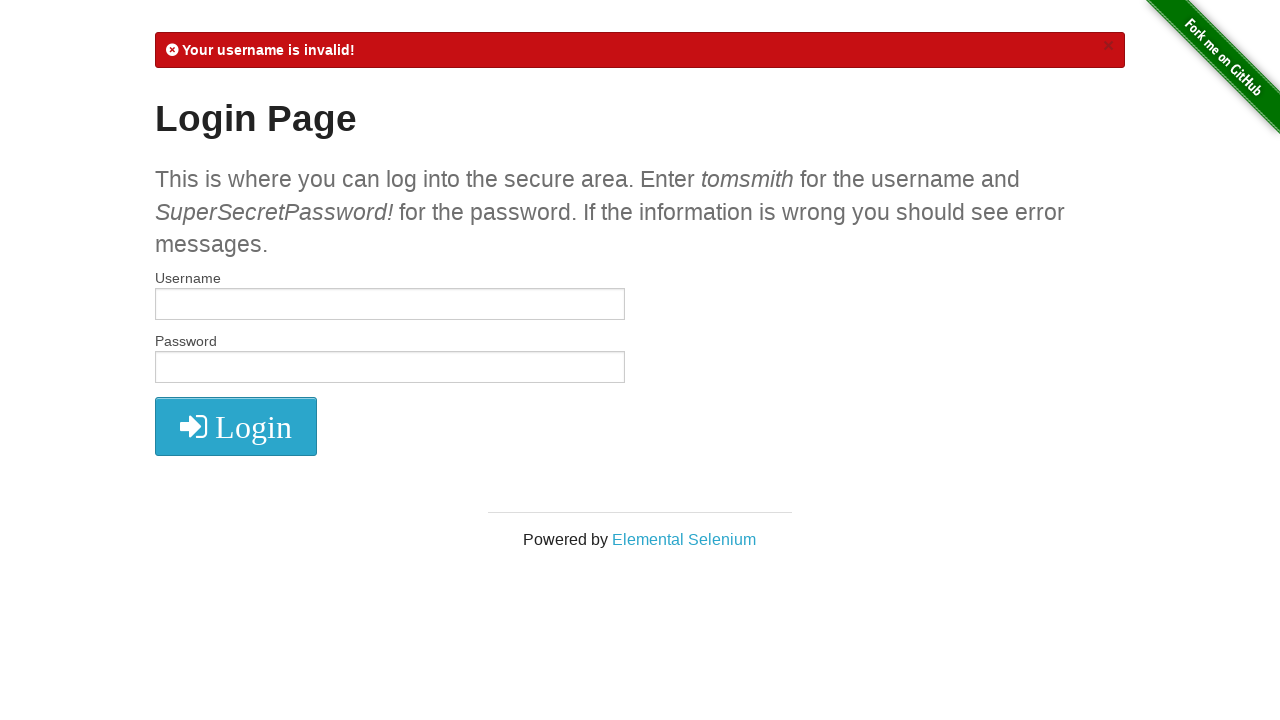

Verified error message contains 'Your username is invalid!' text
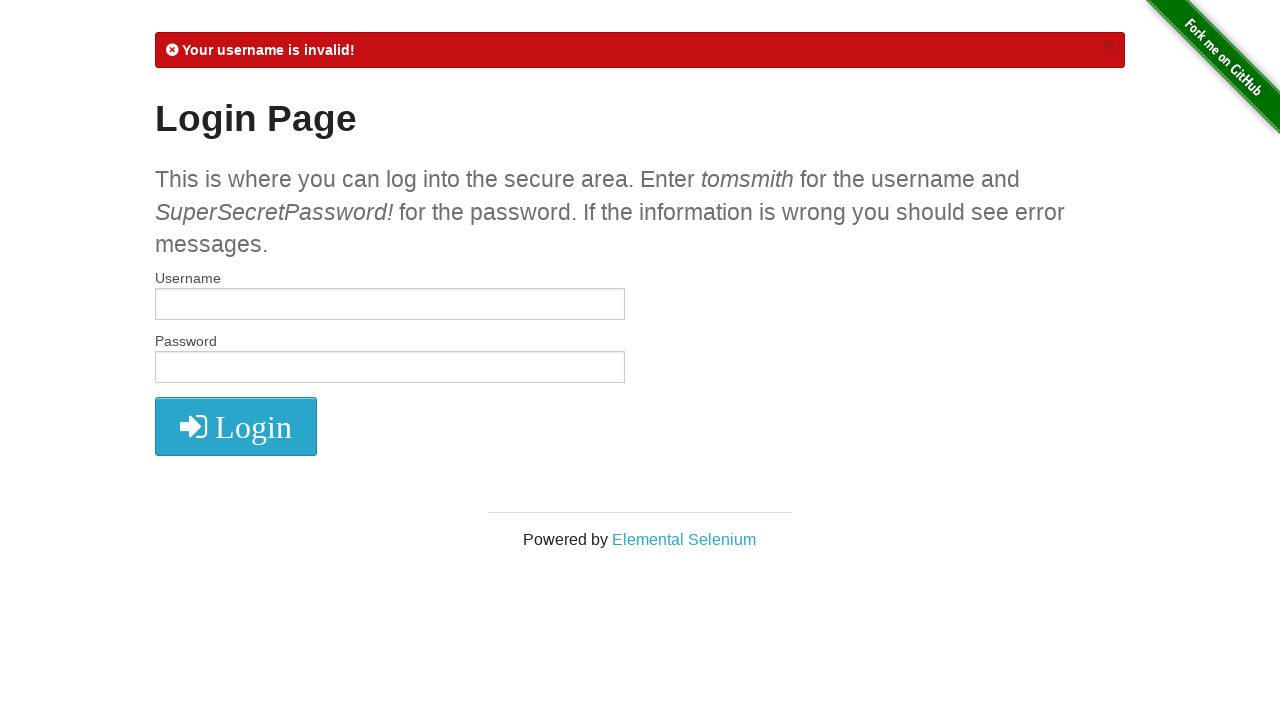

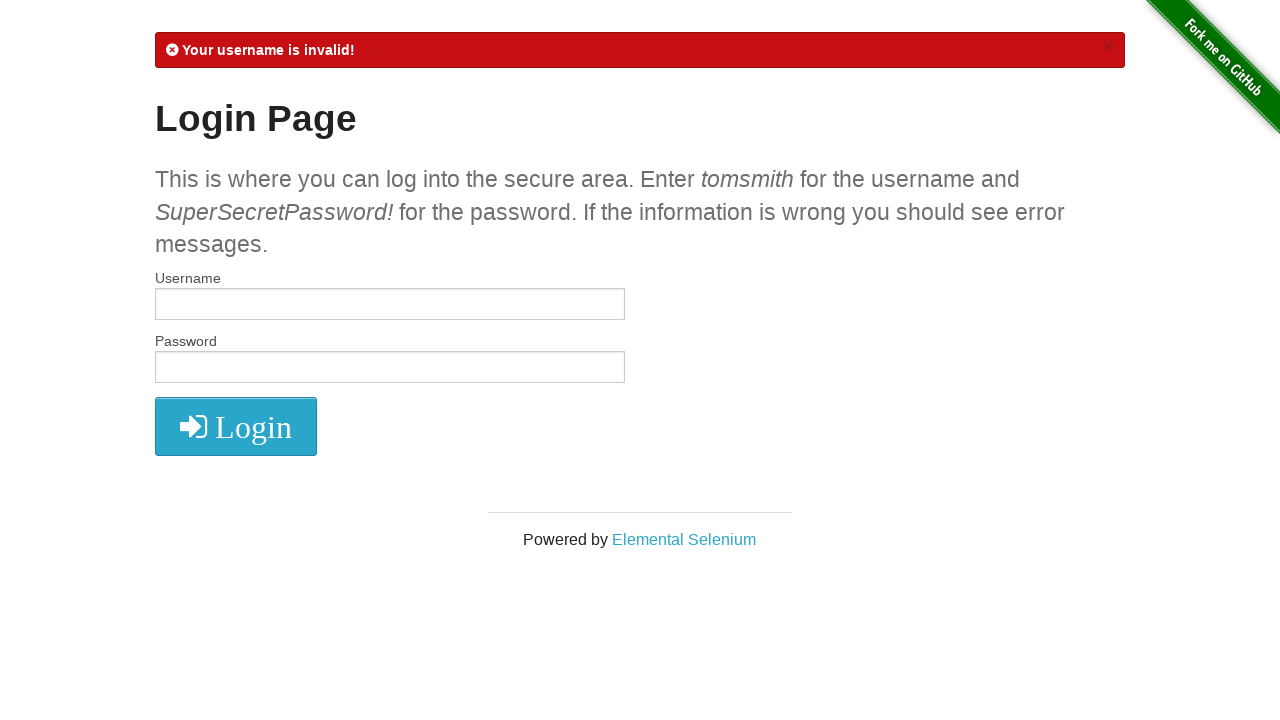